Verifies dropdown options by checking for duplicate values in a color selection dropdown on a test automation practice page

Starting URL: https://testautomationpractice.blogspot.com/

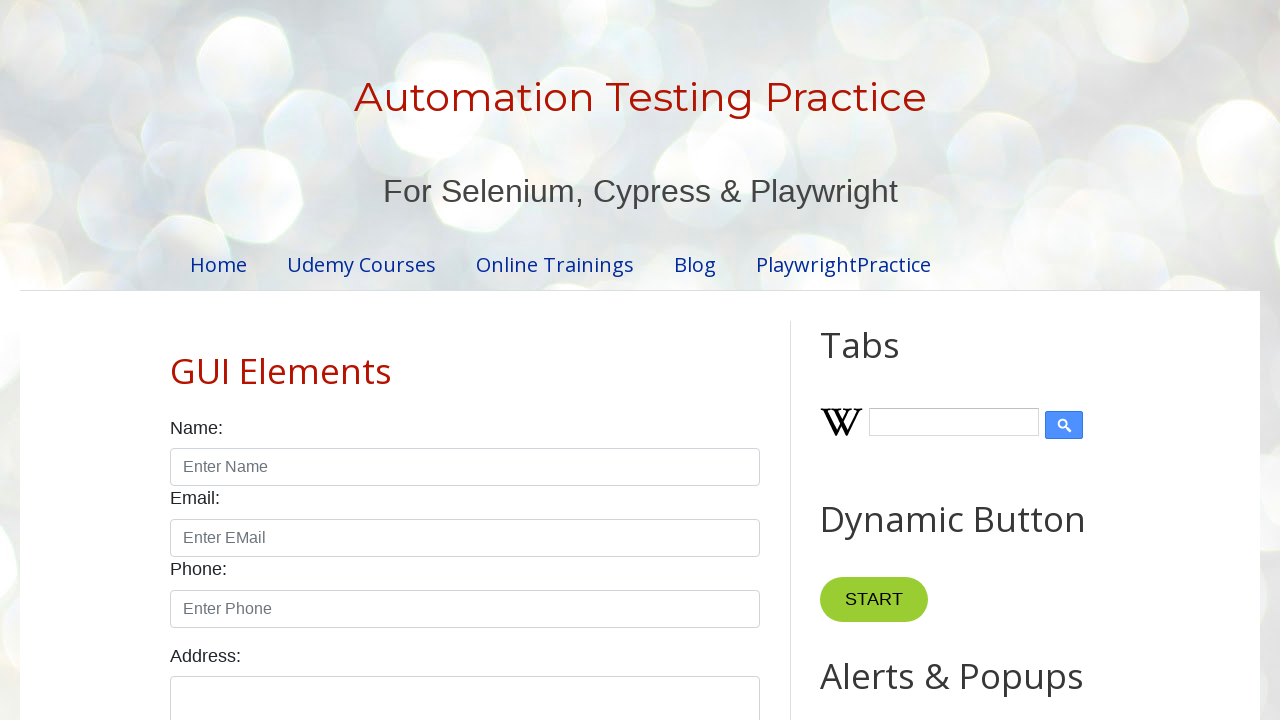

Navigated to test automation practice page
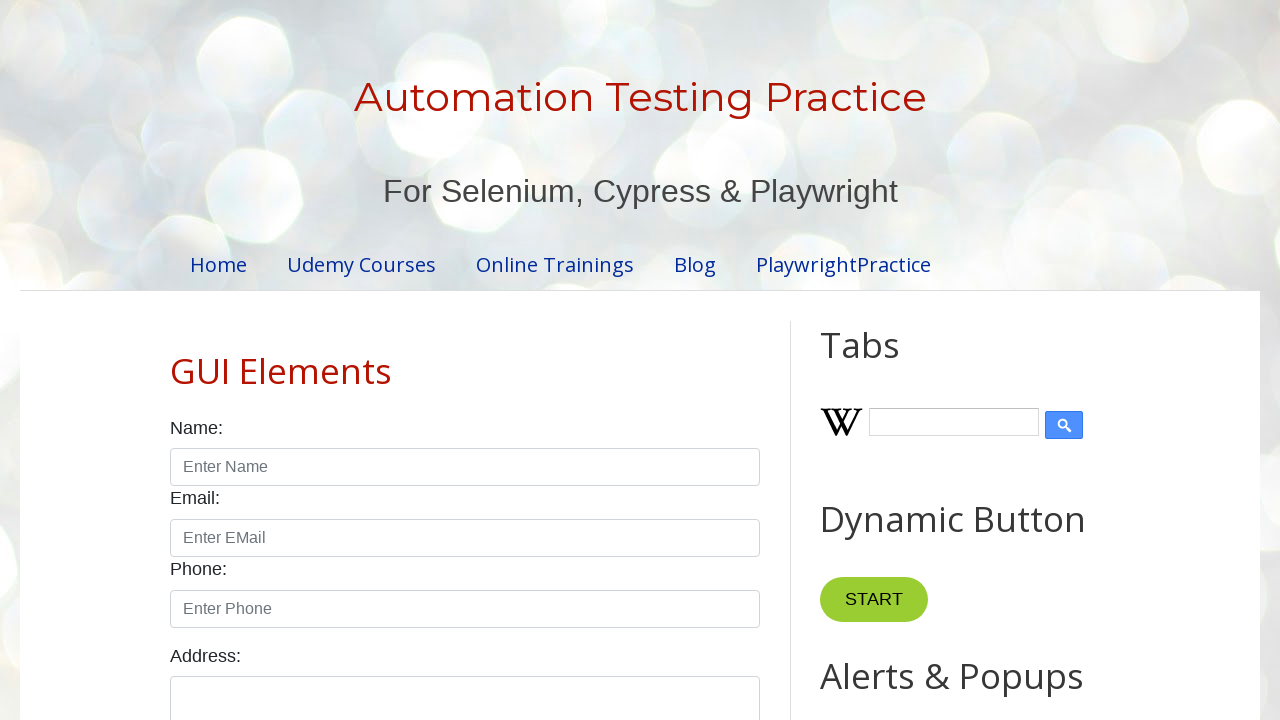

Located color dropdown options
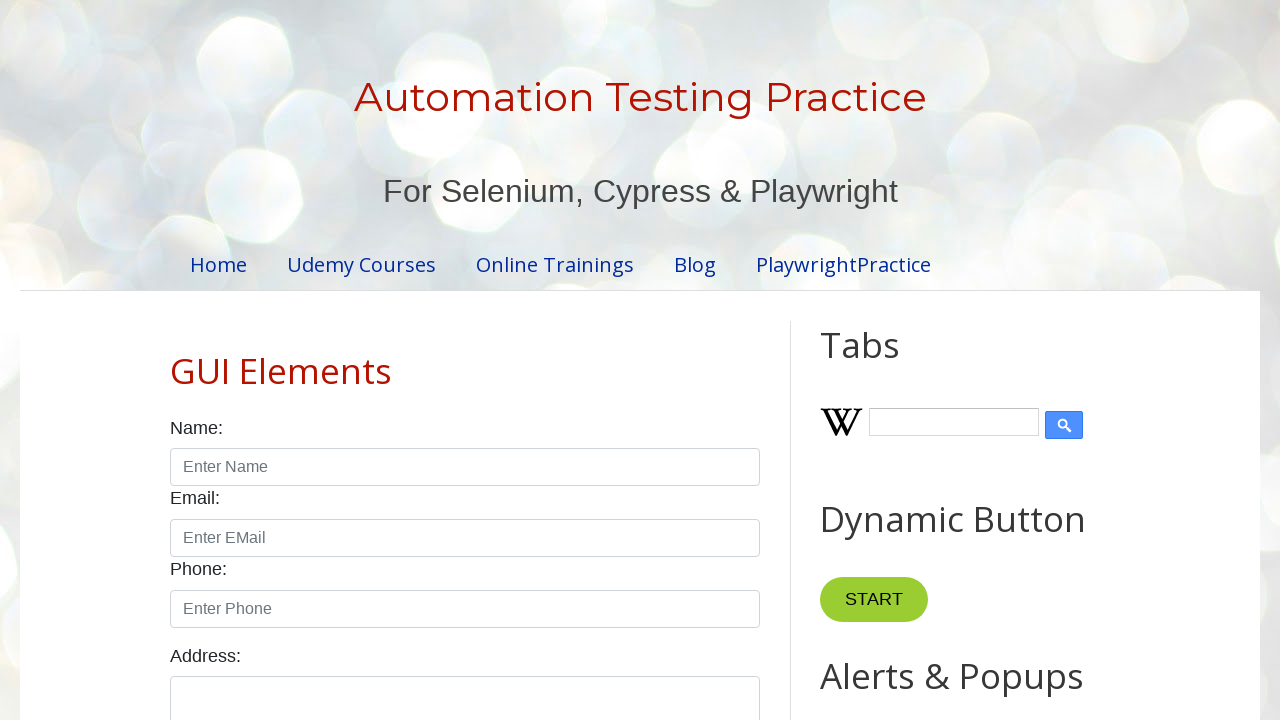

Waited for first dropdown option to be visible
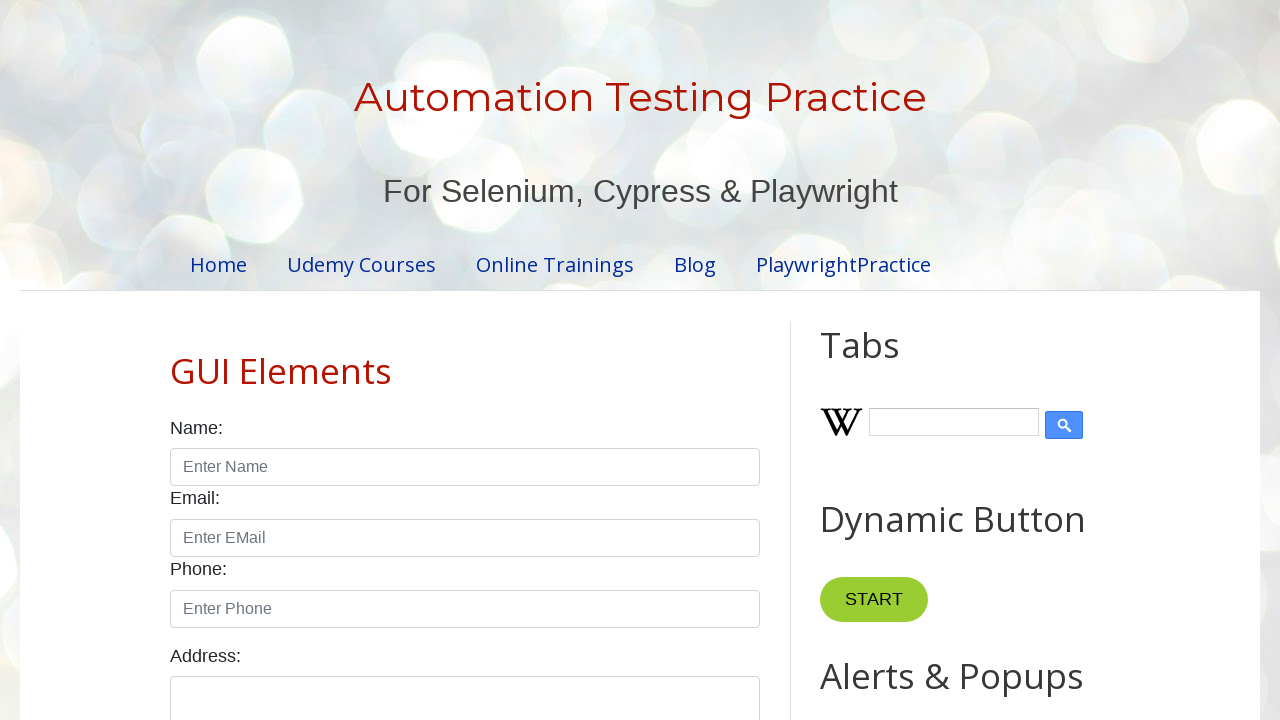

Retrieved all dropdown option text contents
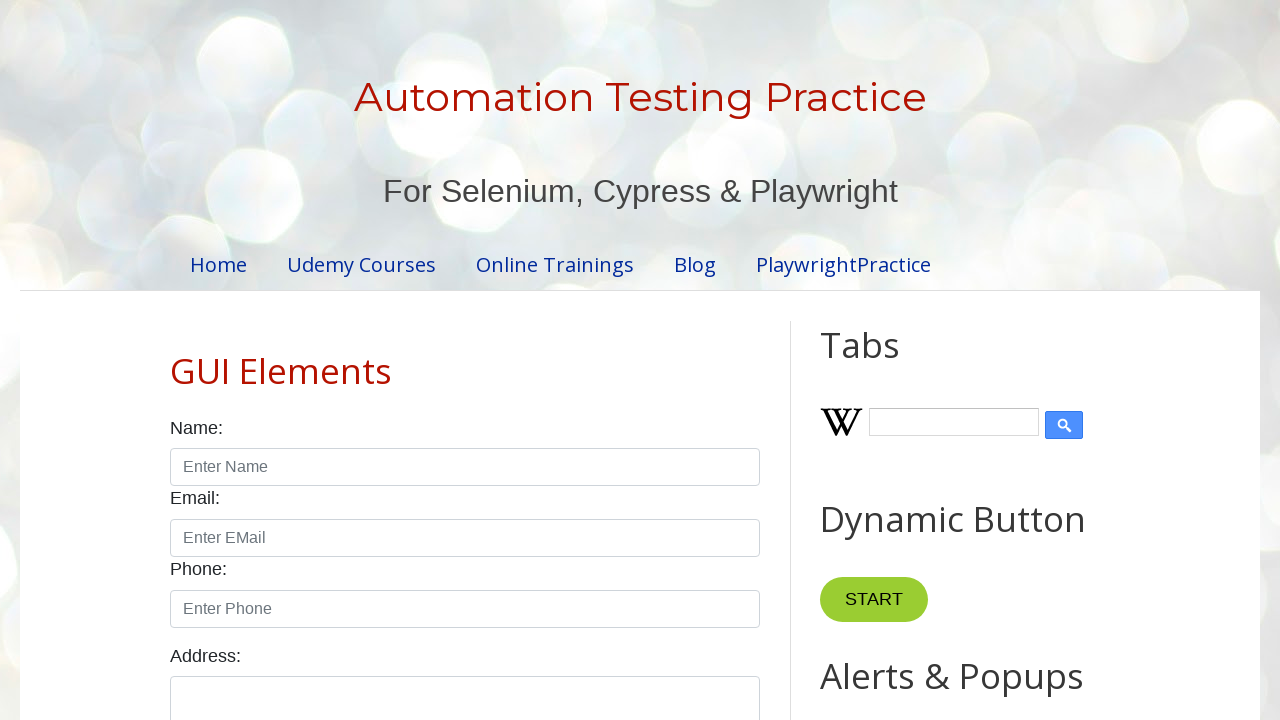

Cleaned up dropdown option text by stripping whitespace
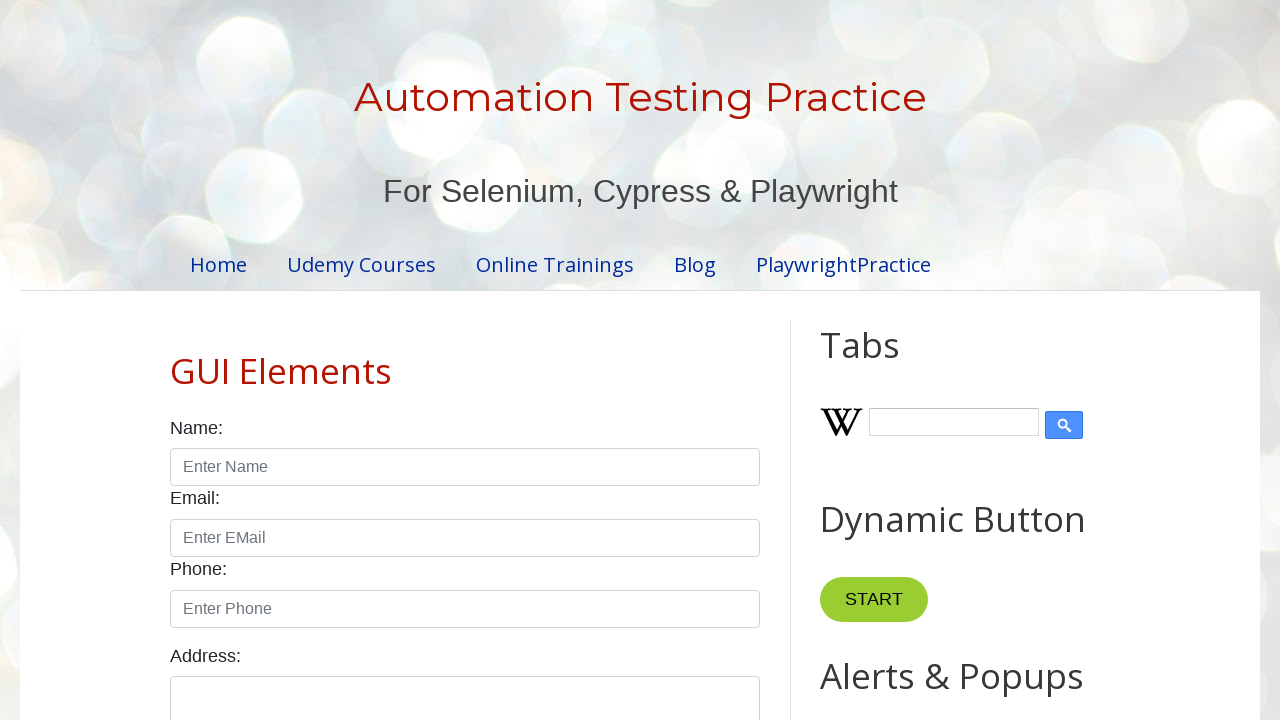

Checked all dropdown options for duplicates
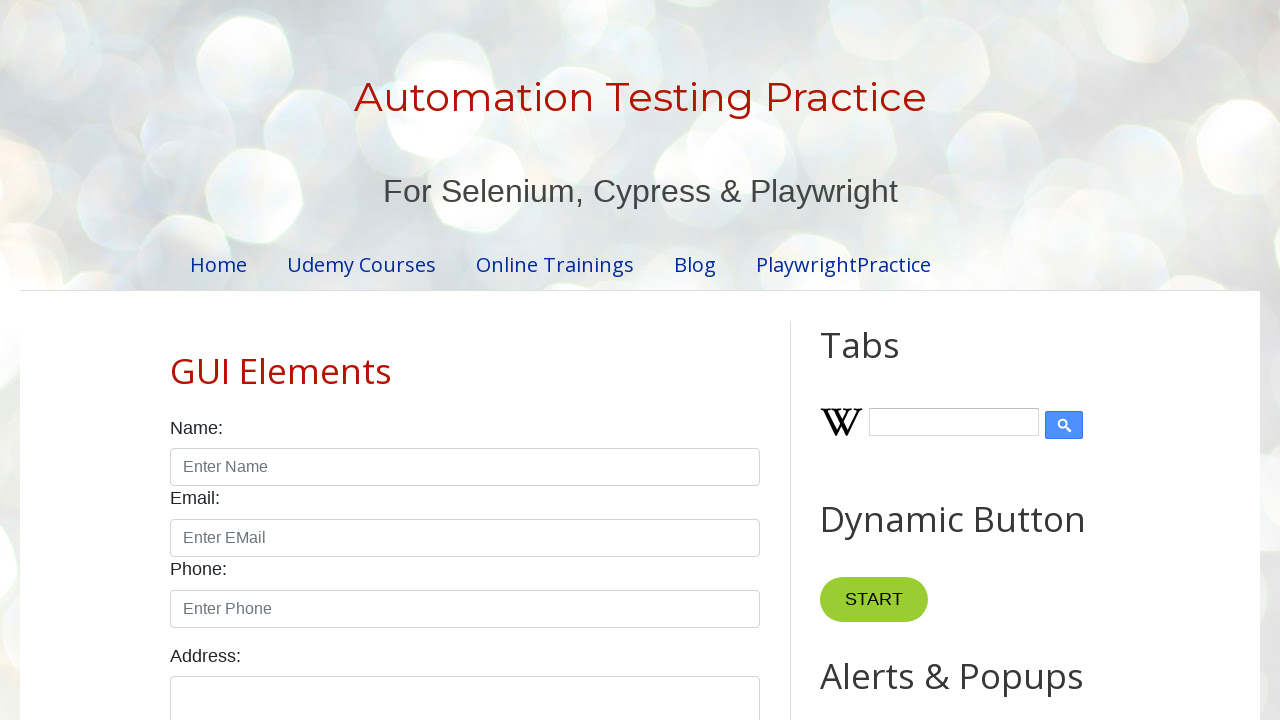

Verified: Duplicate options found - ['Red', 'Green']
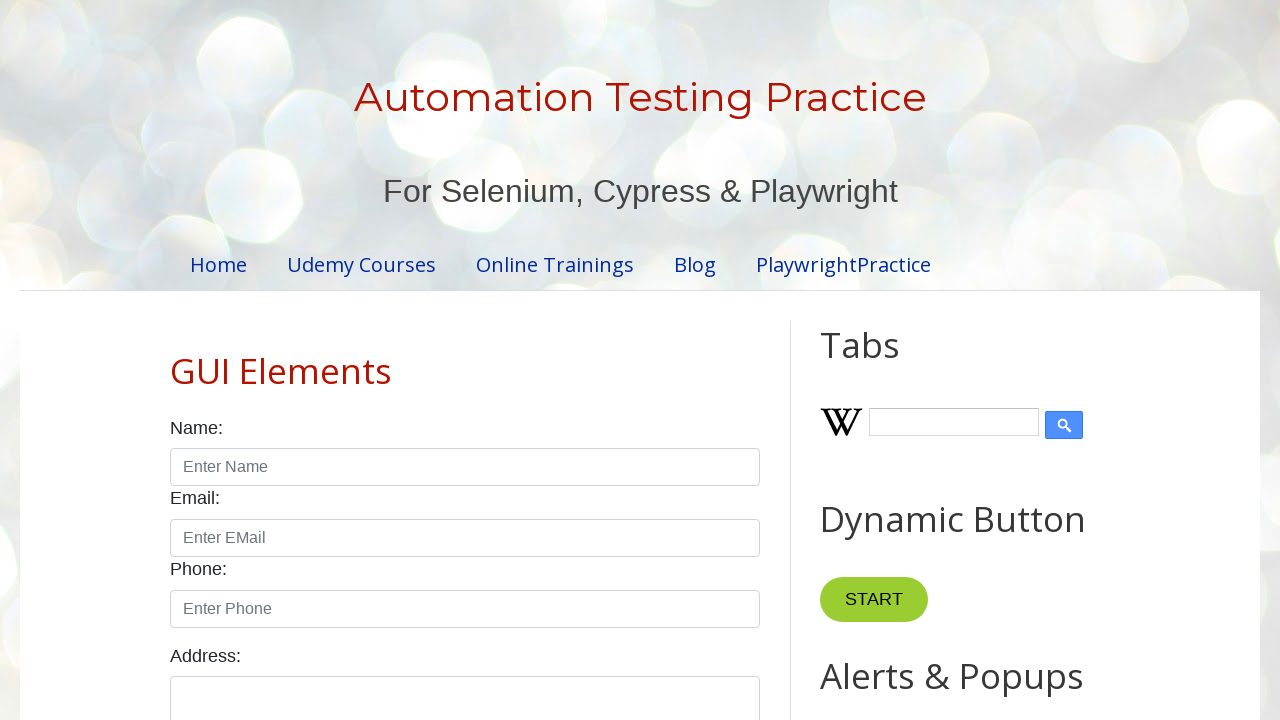

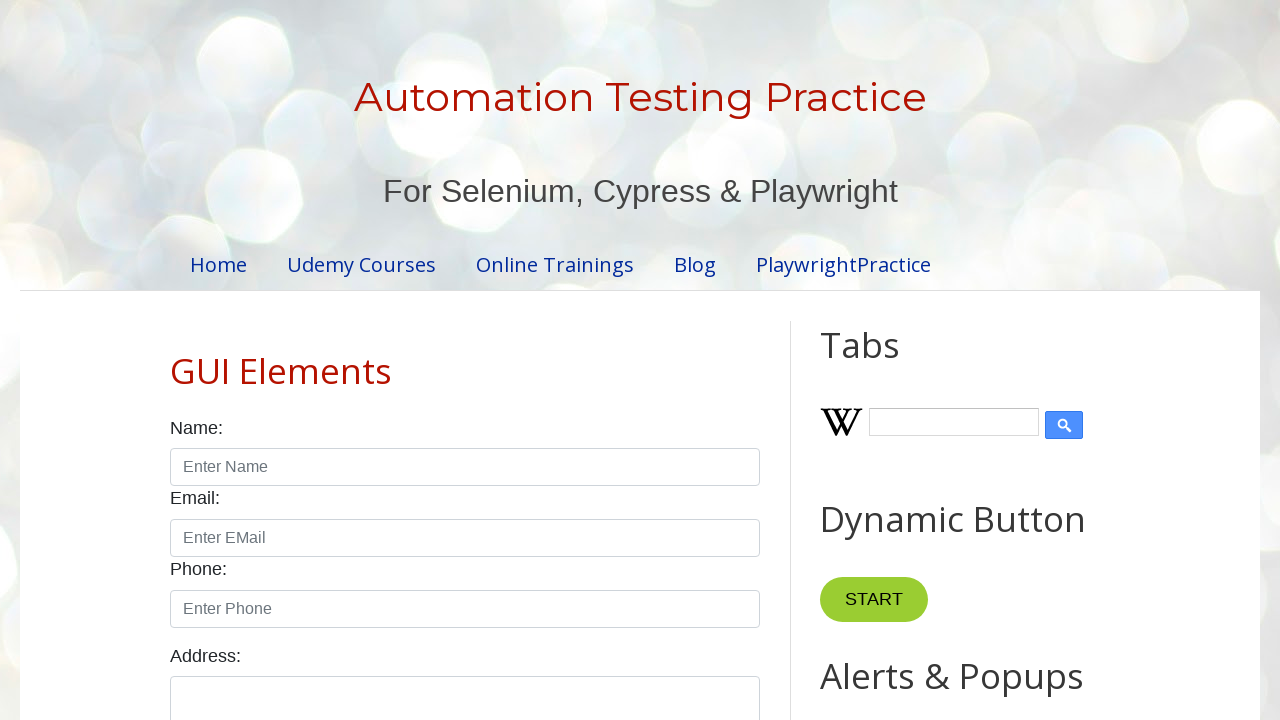